Navigates to Python.org and locates a specific element in the site map section to verify its presence

Starting URL: https://www.python.org/

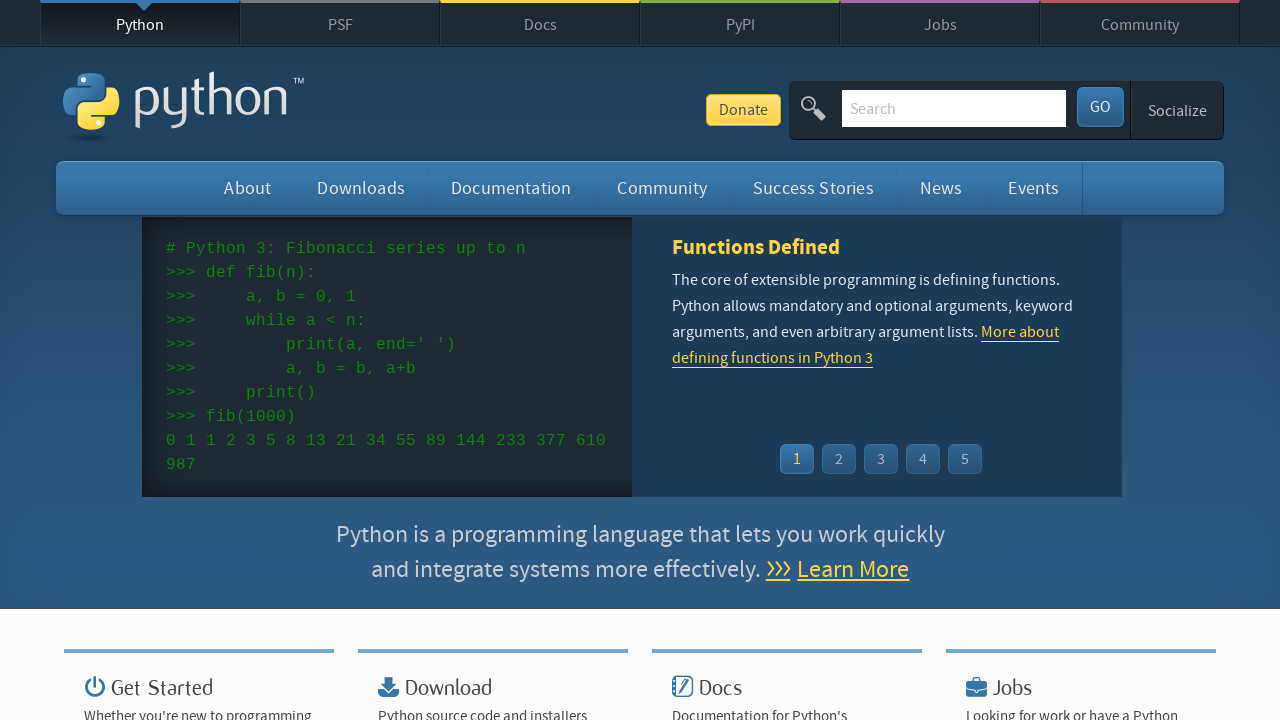

Navigated to https://www.python.org/
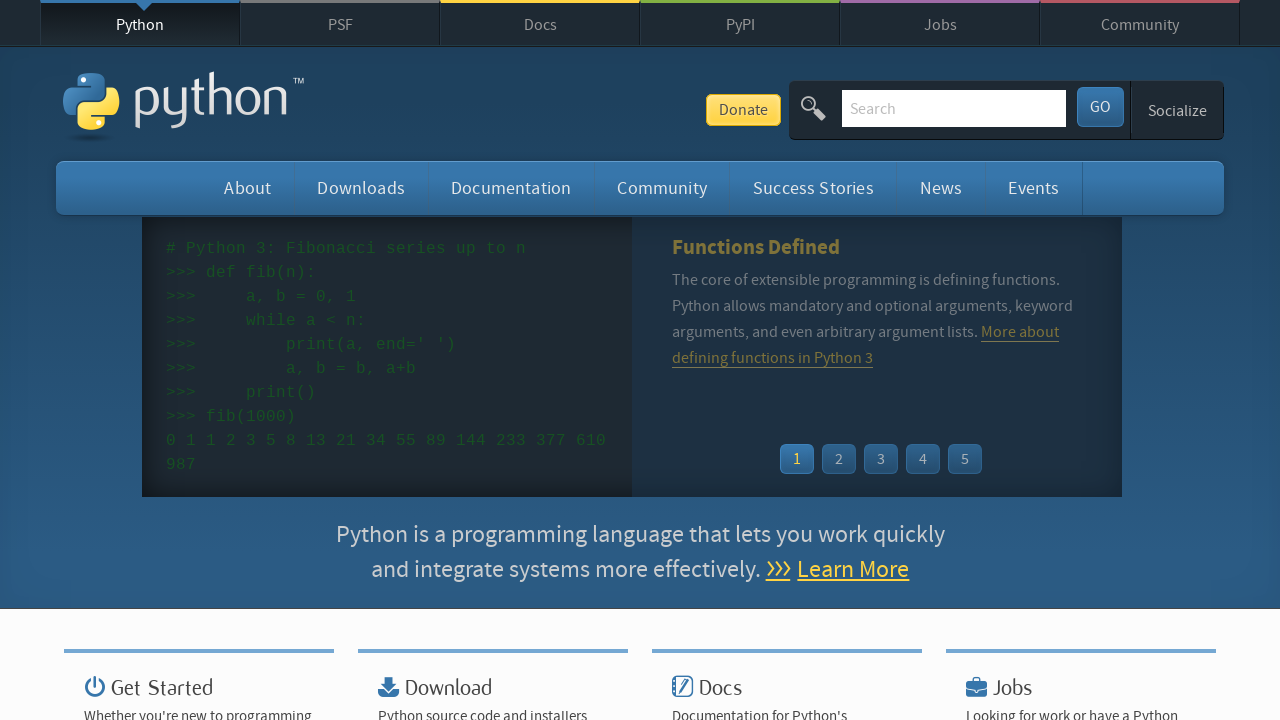

Located element in site map section
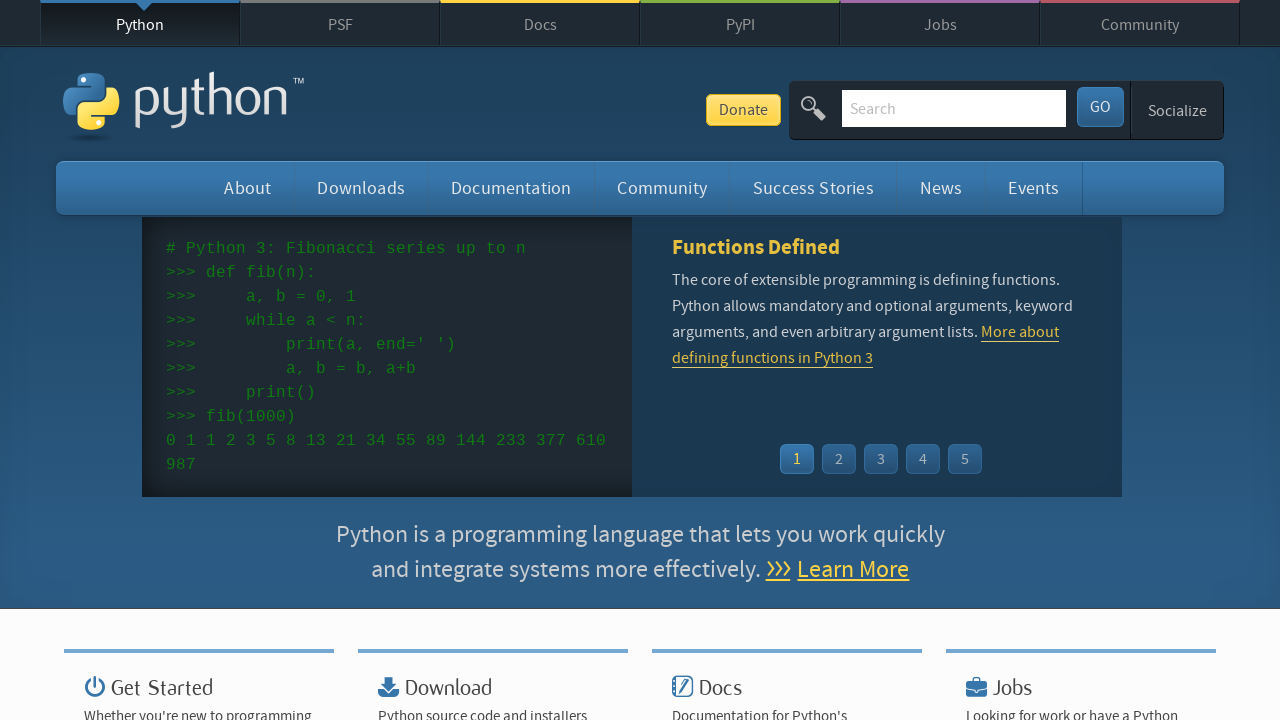

Verified presence of element in site map
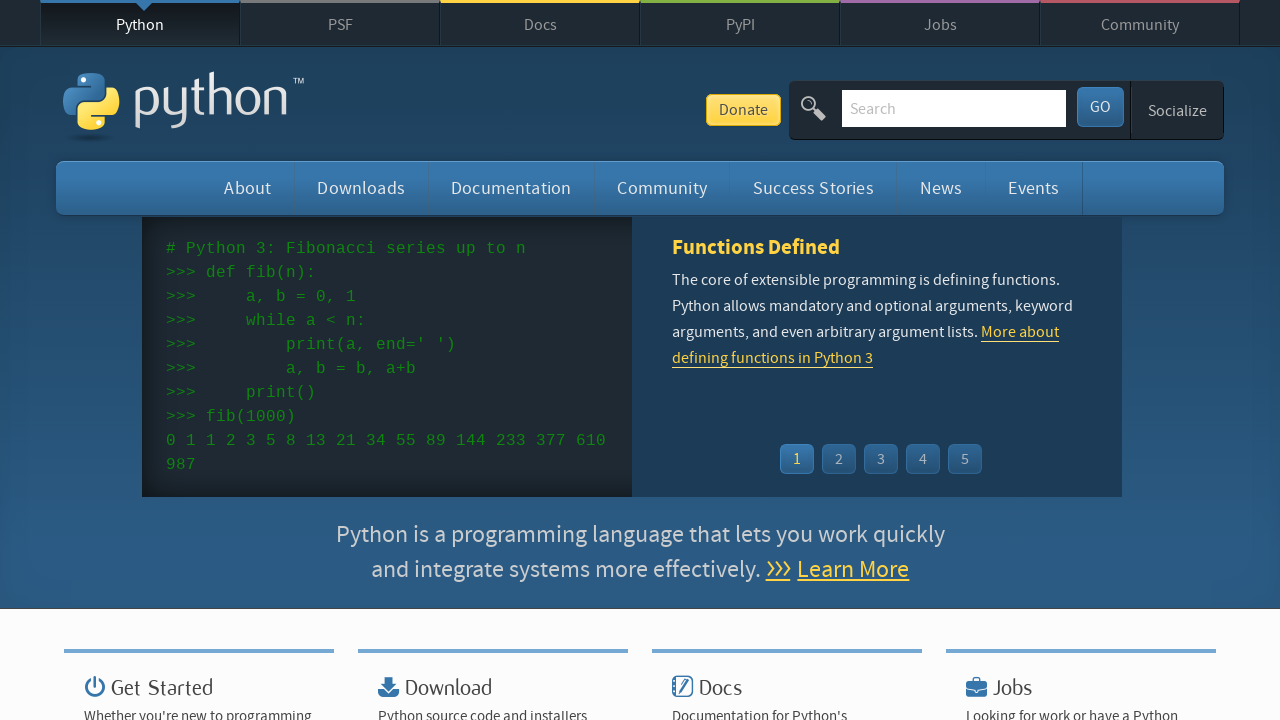

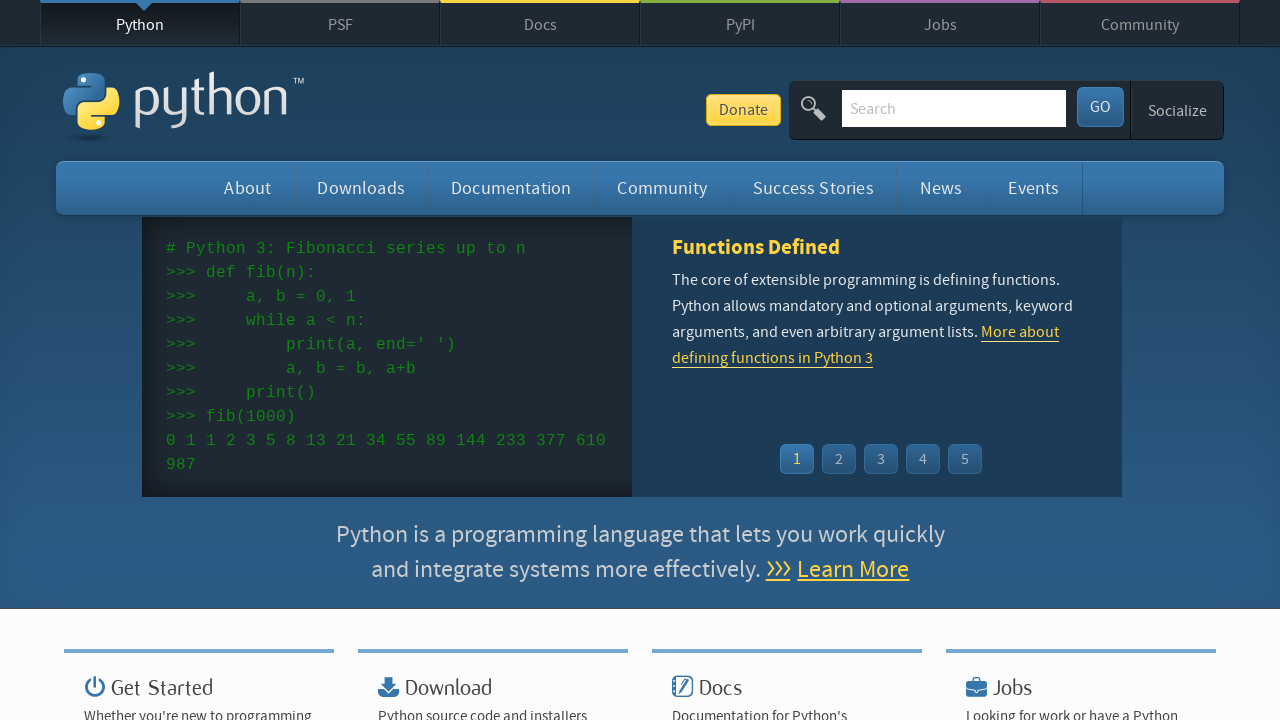